Tests popup/modal interaction on a training website by clicking a launcher button to open a popup, filling in form fields within the popup, and submitting the form to verify the response message.

Starting URL: https://training-support.net/webelements/popups

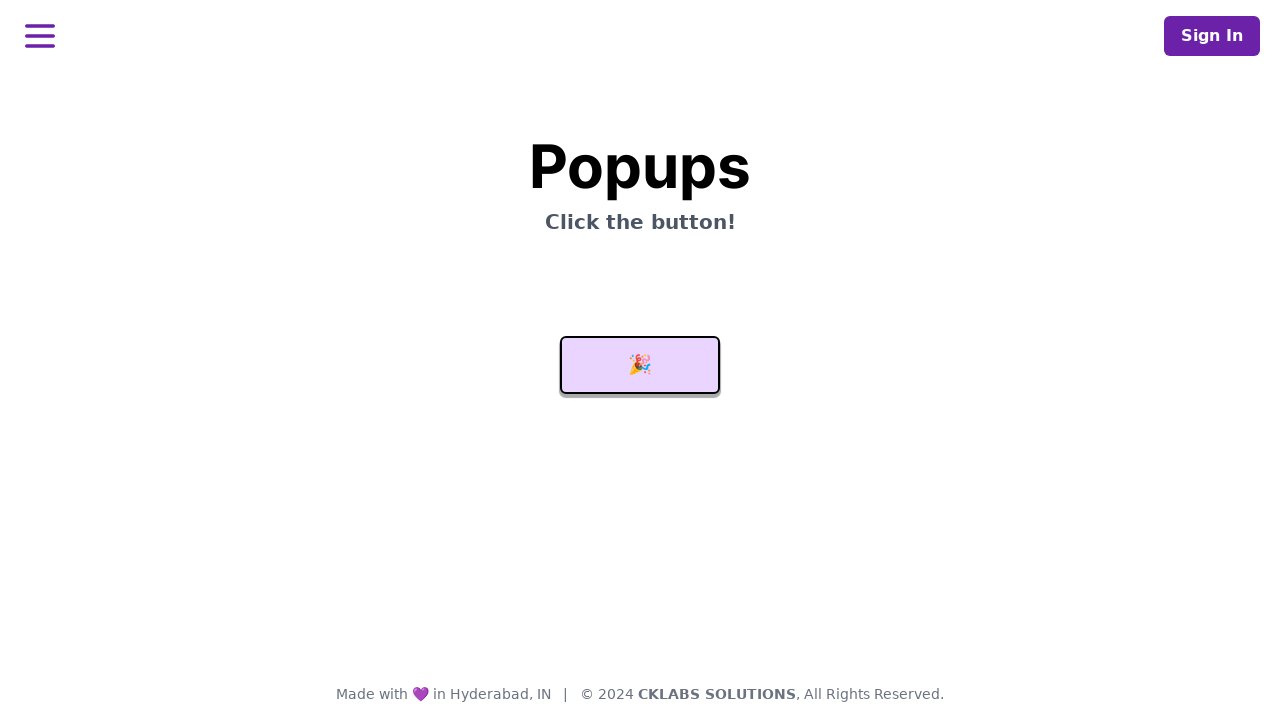

Clicked launcher button to open popup at (640, 365) on #launcher
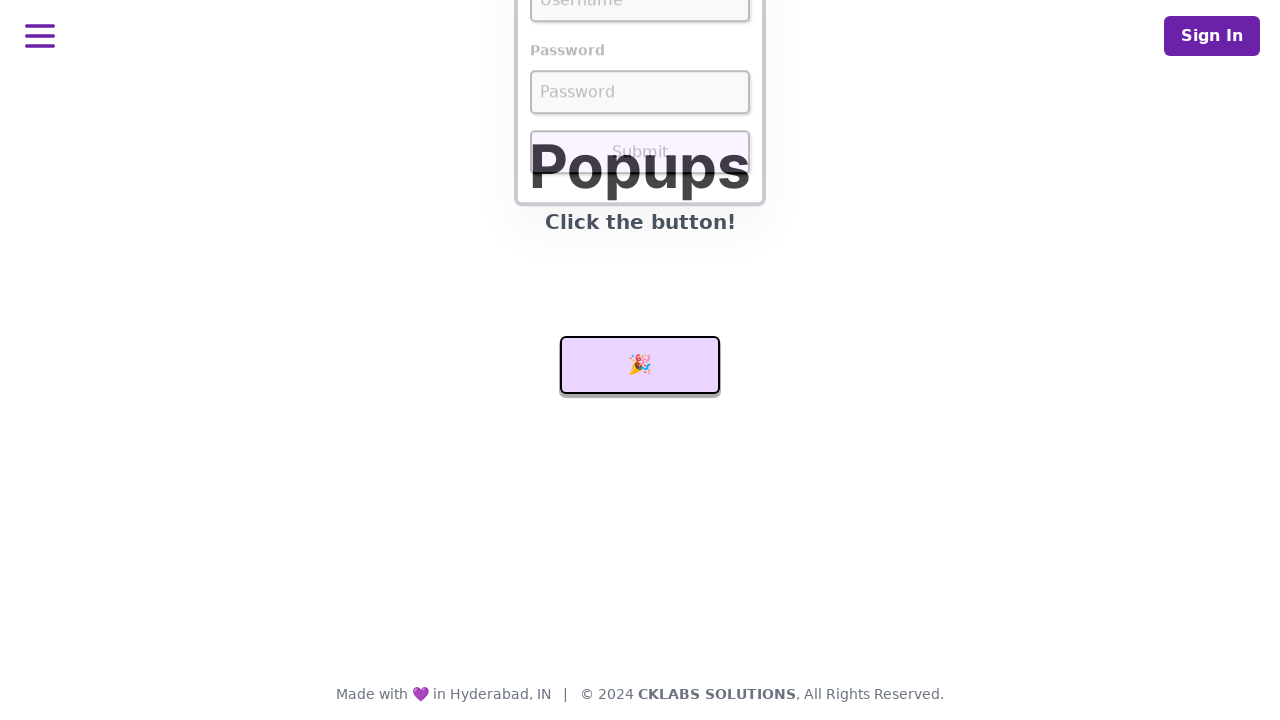

Popup form loaded and username field is visible
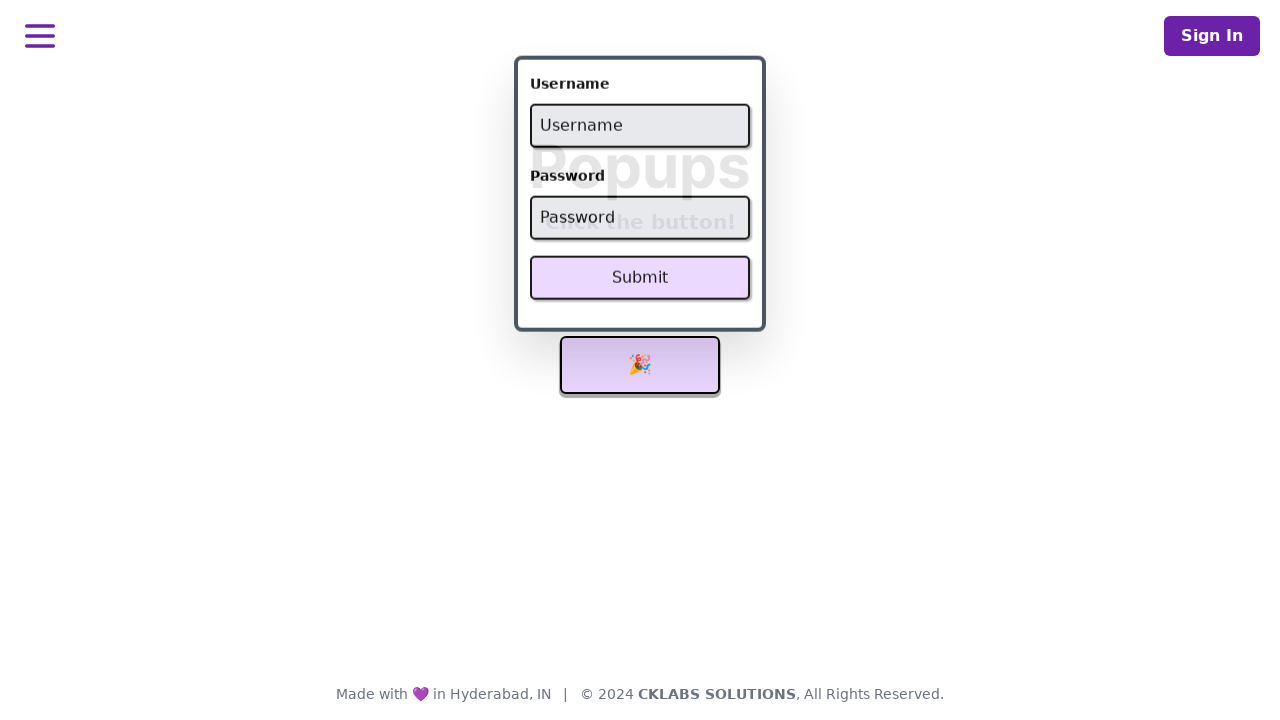

Filled username field with 'admin' on #username
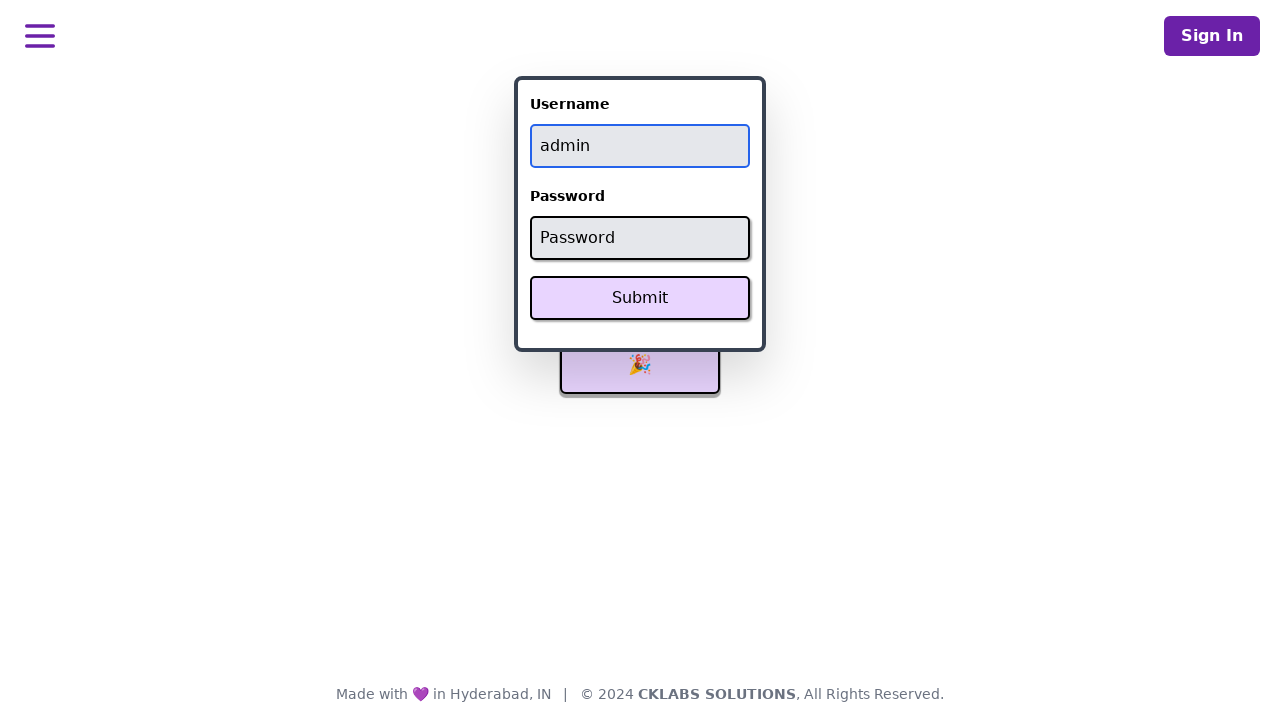

Filled password field with 'password' on #password
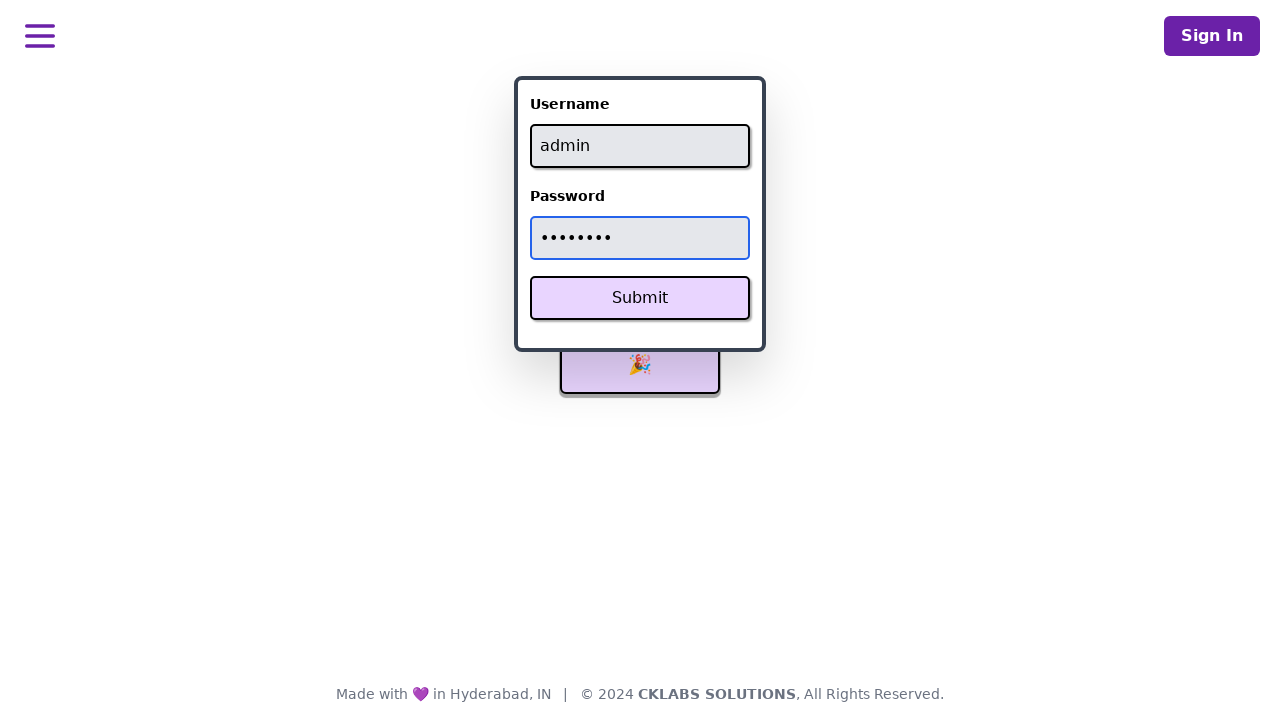

Clicked Submit button to submit popup form at (640, 298) on xpath=//button[text()='Submit']
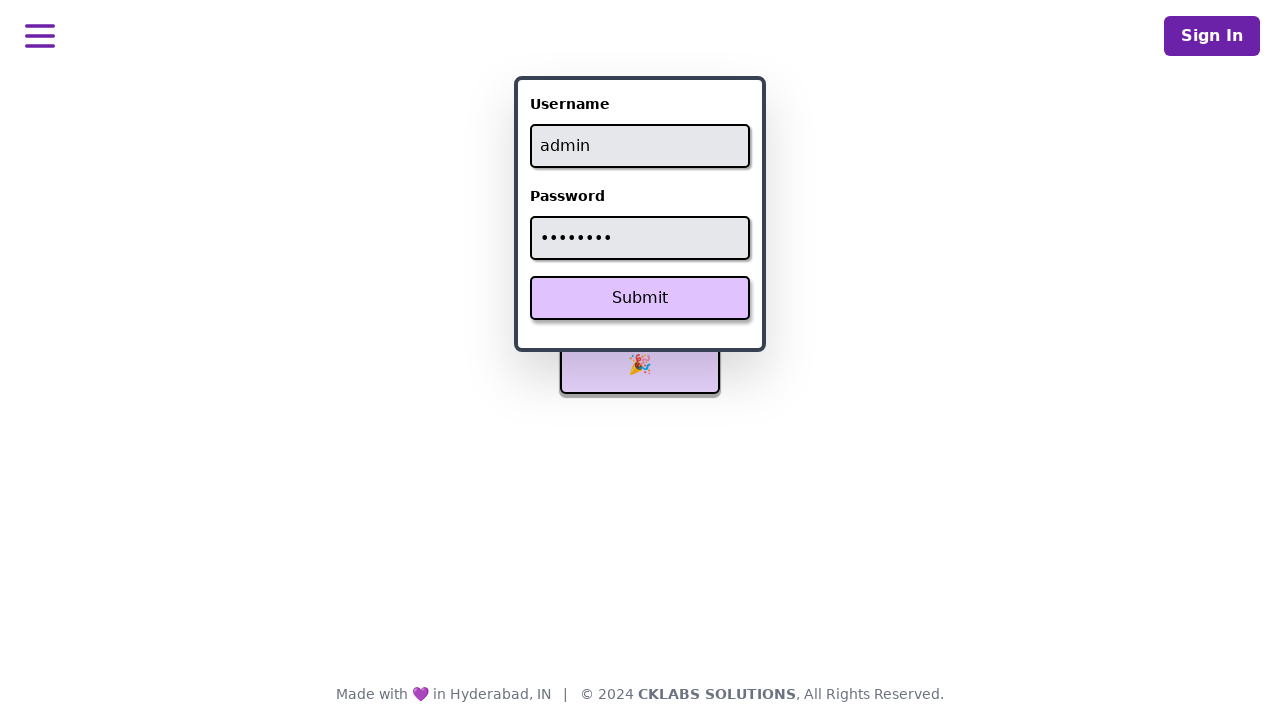

Response message appeared confirming form submission
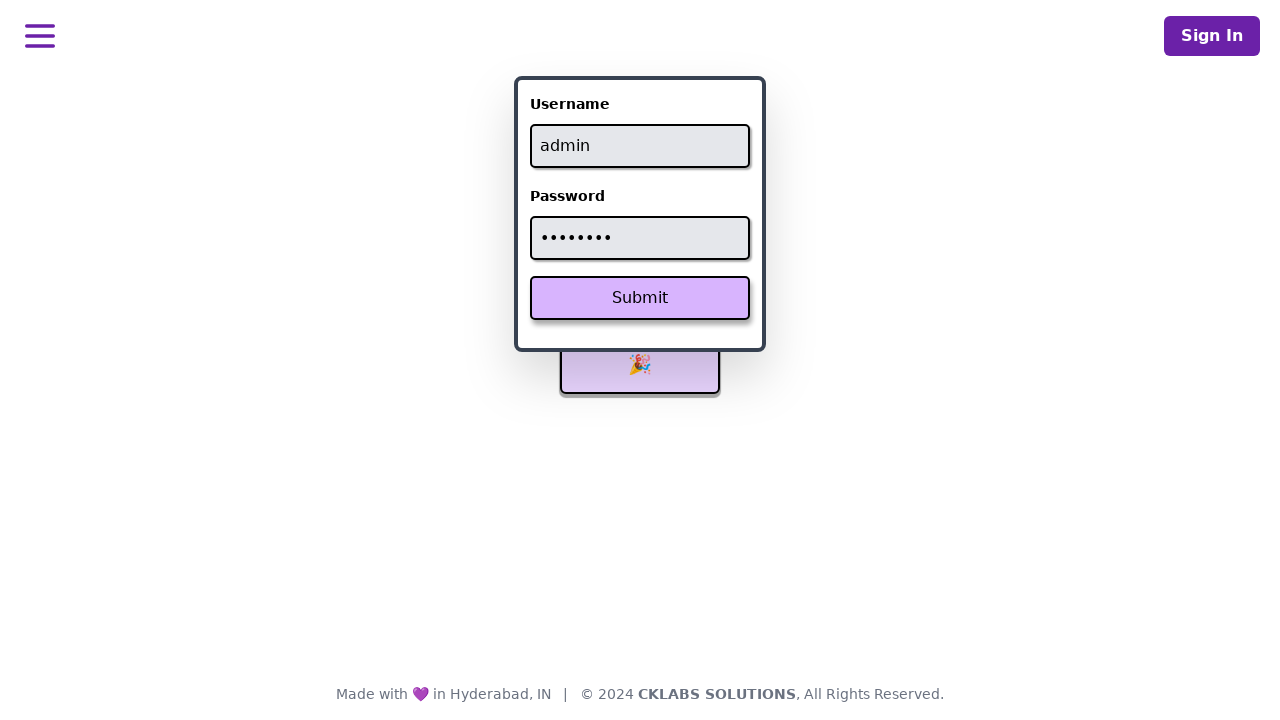

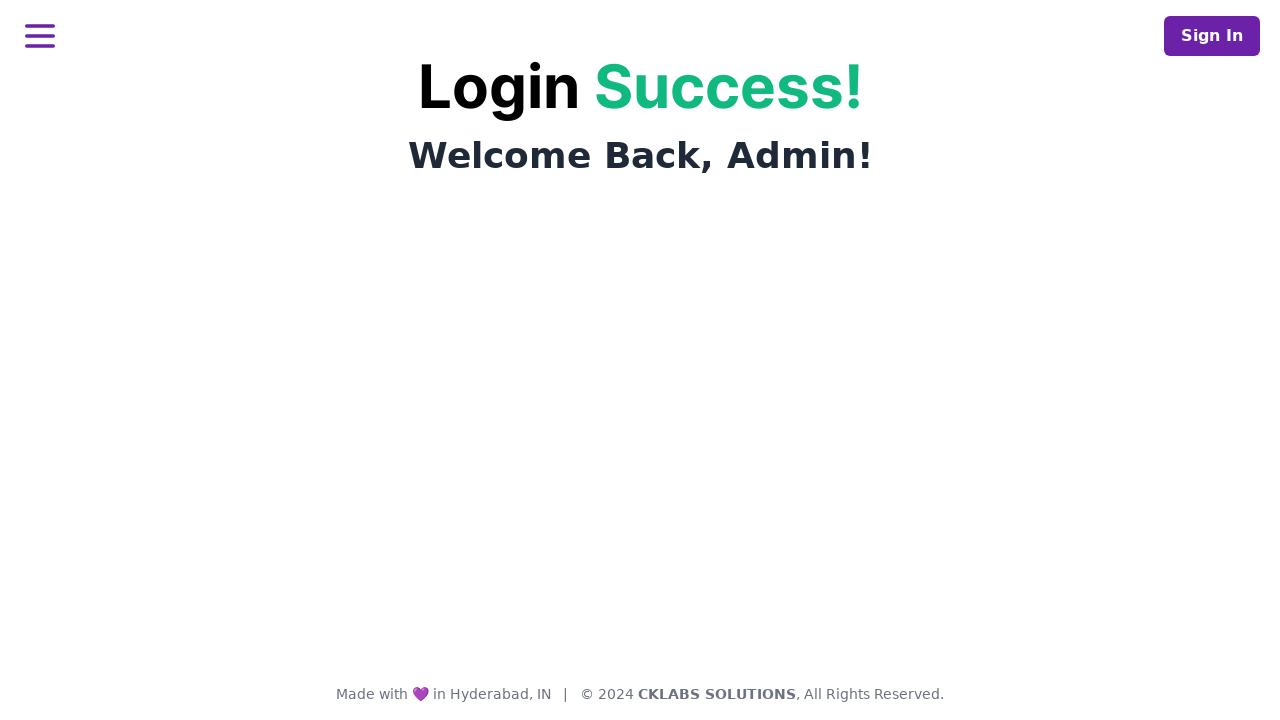